Tests window handling functionality by opening a new window and switching between multiple browser windows

Starting URL: https://seleniumautomationpractice.blogspot.com/2019/04/new-window.html

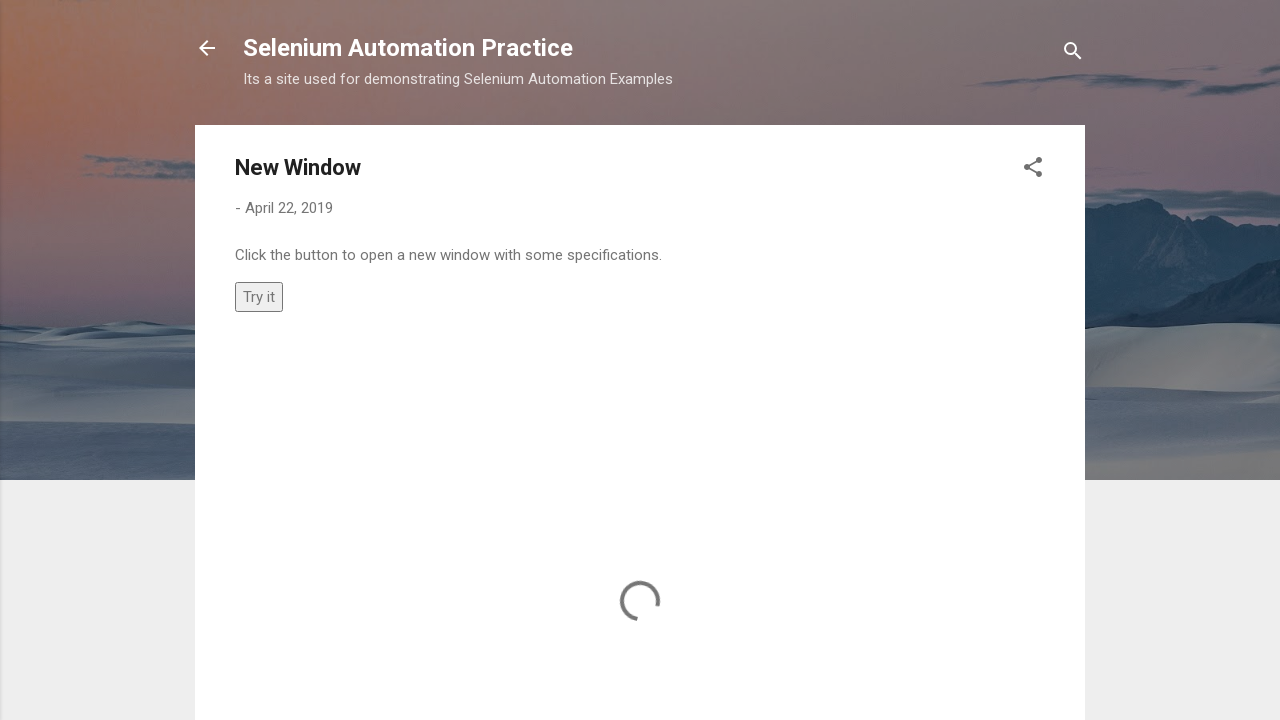

Clicked button to open new window at (259, 296) on xpath=//*[@onclick='myFunction()']
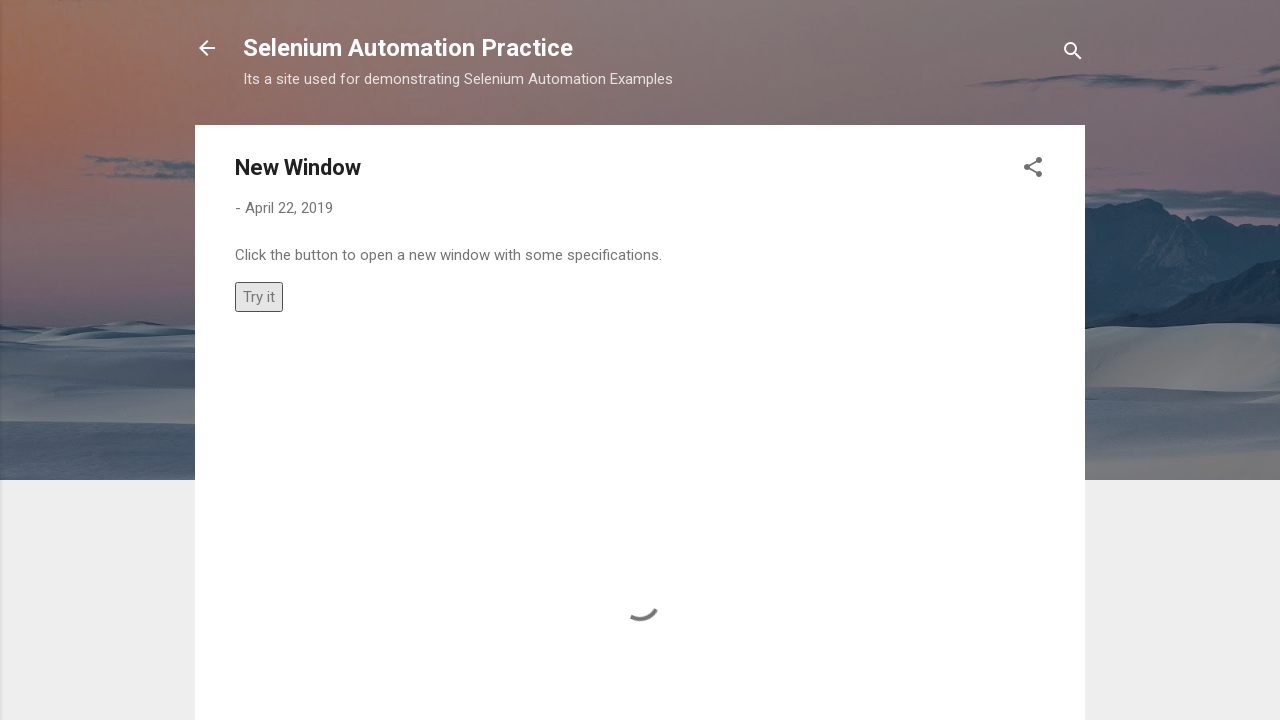

Retrieved all browser windows/pages from context
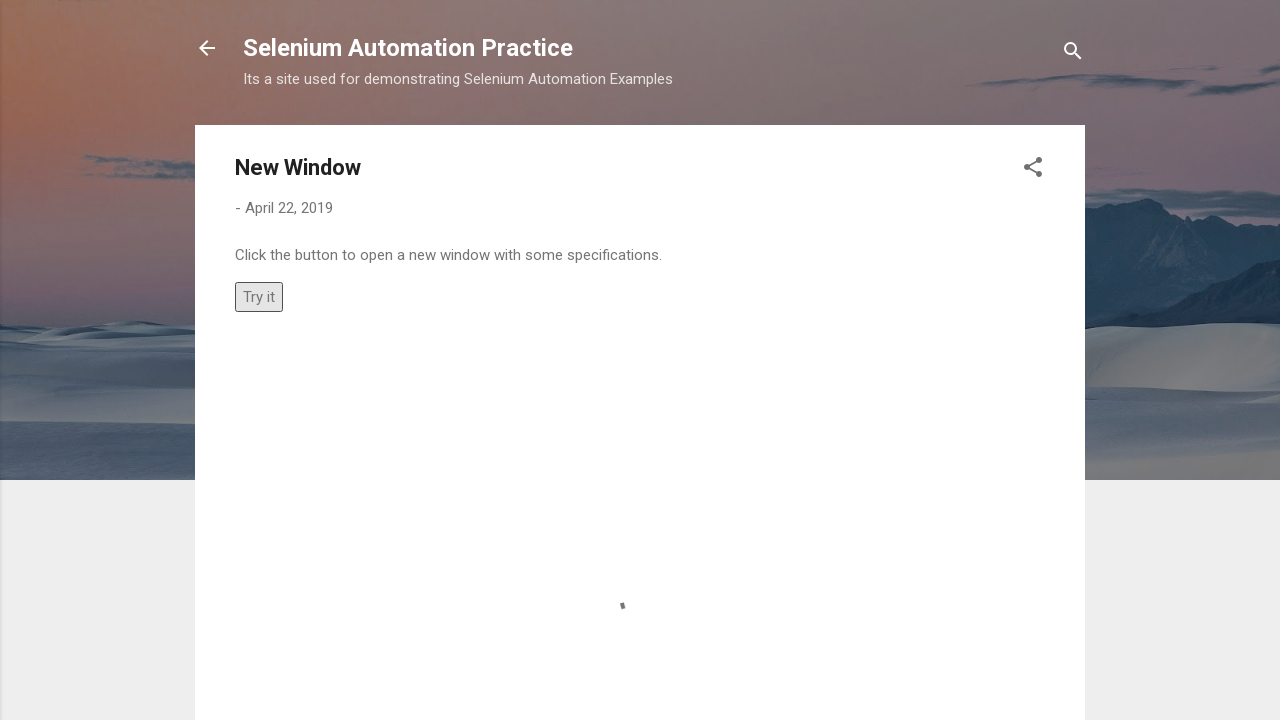

Switched to newly opened window
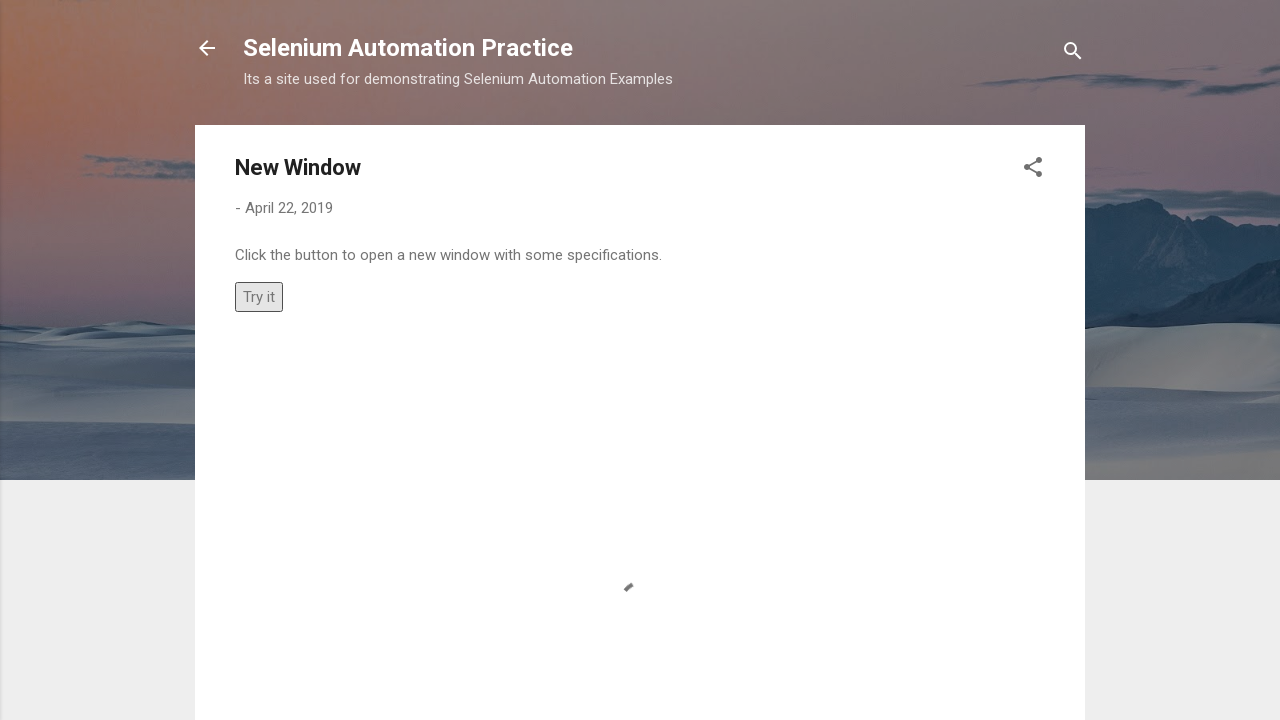

Waited 1 second to display the new window
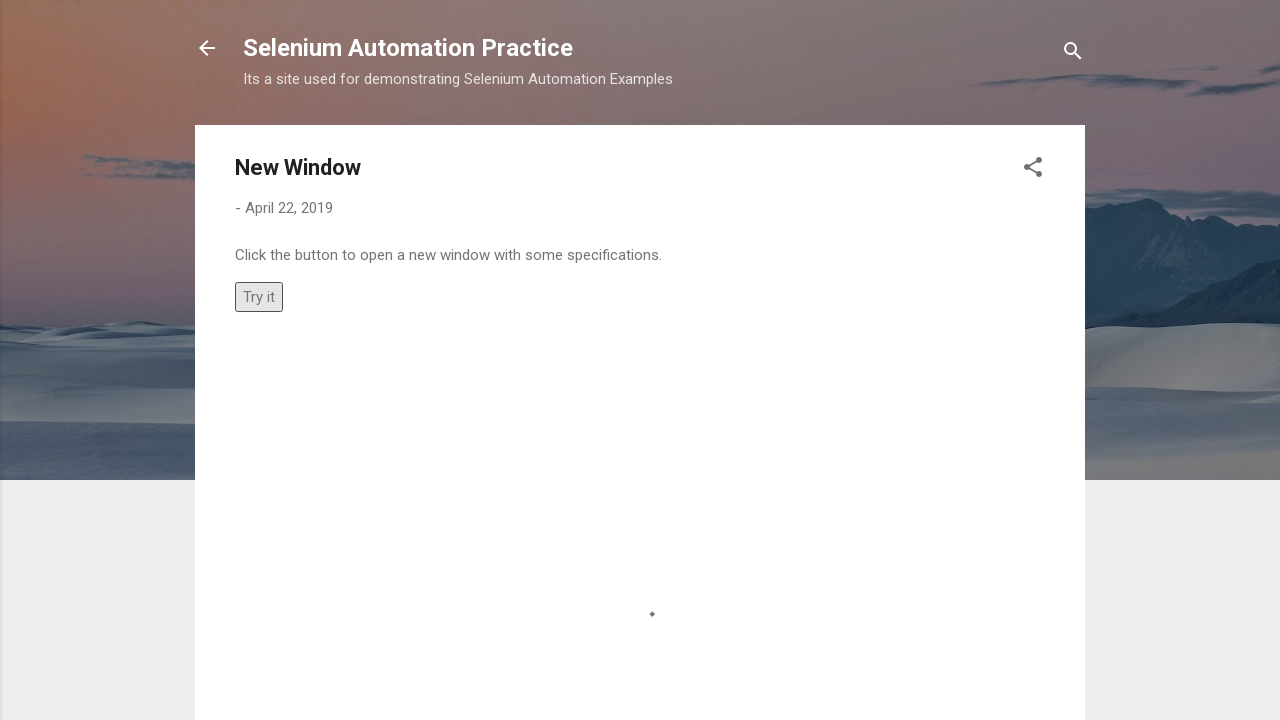

Closed the new window
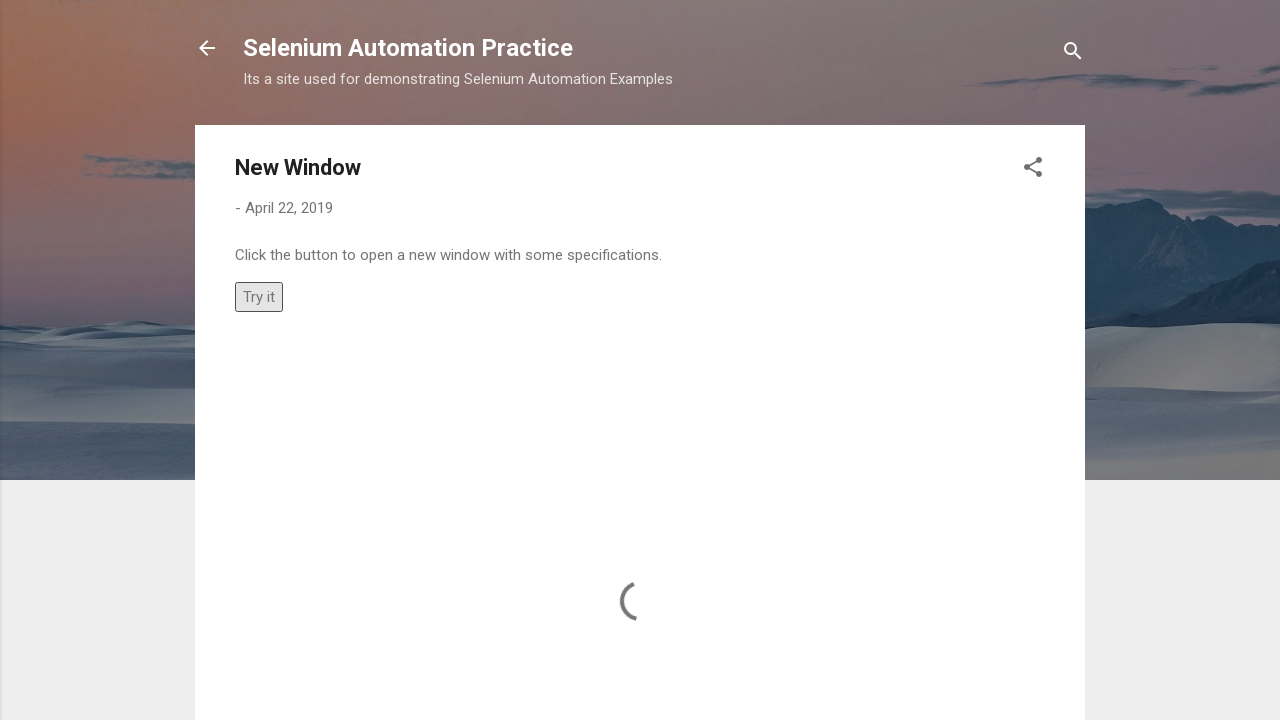

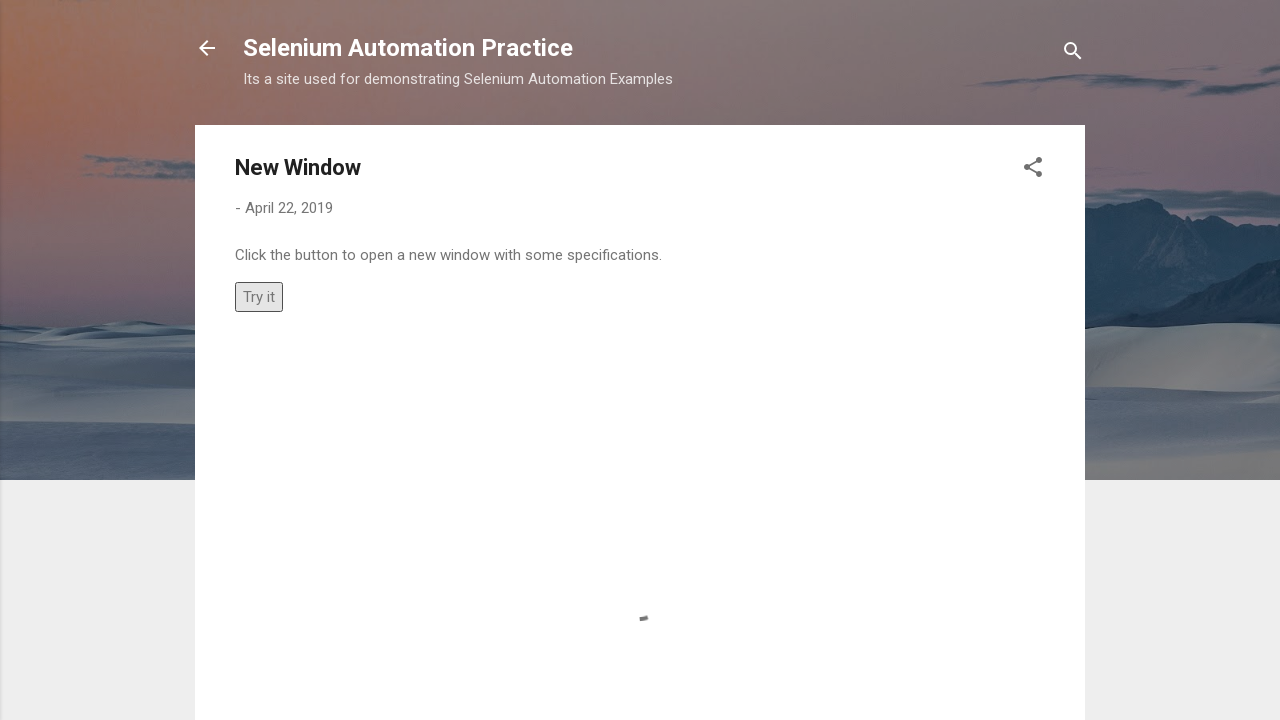